Tests navigation to the Elements section of the DemoQA website

Starting URL: https://demoqa.com

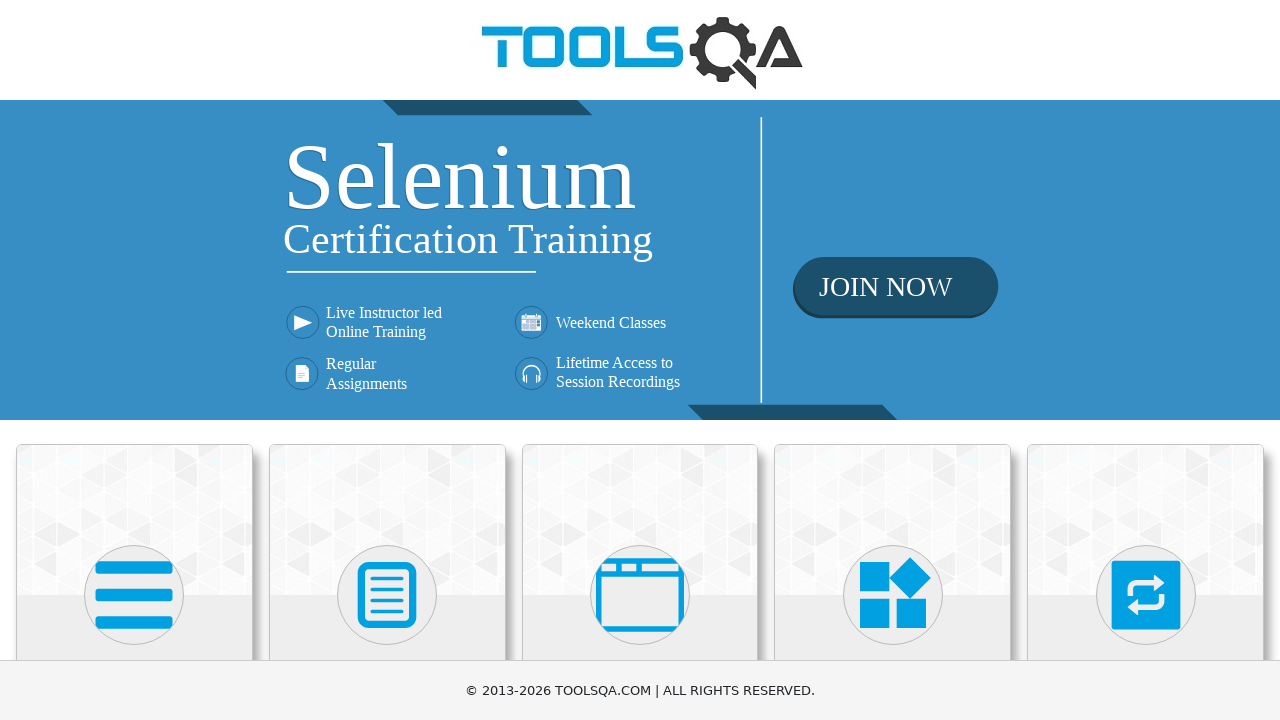

Clicked on Elements category to navigate to the Elements section of DemoQA at (134, 360) on text=Elements
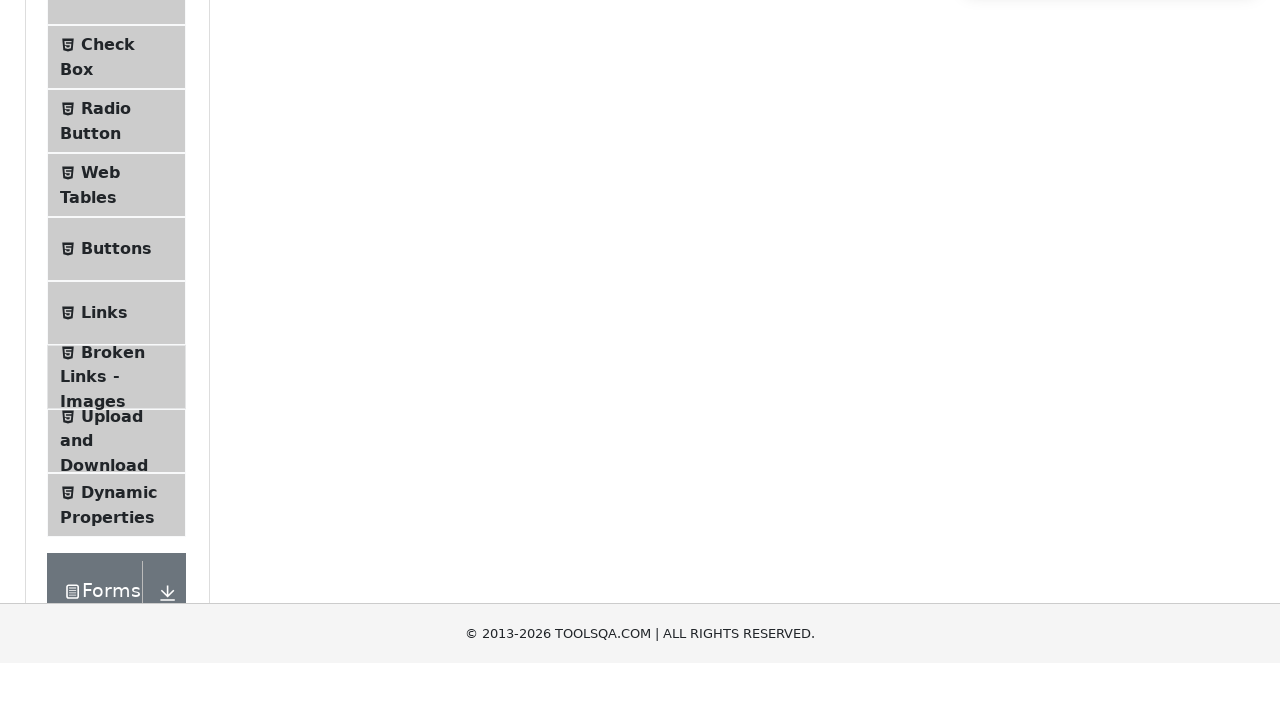

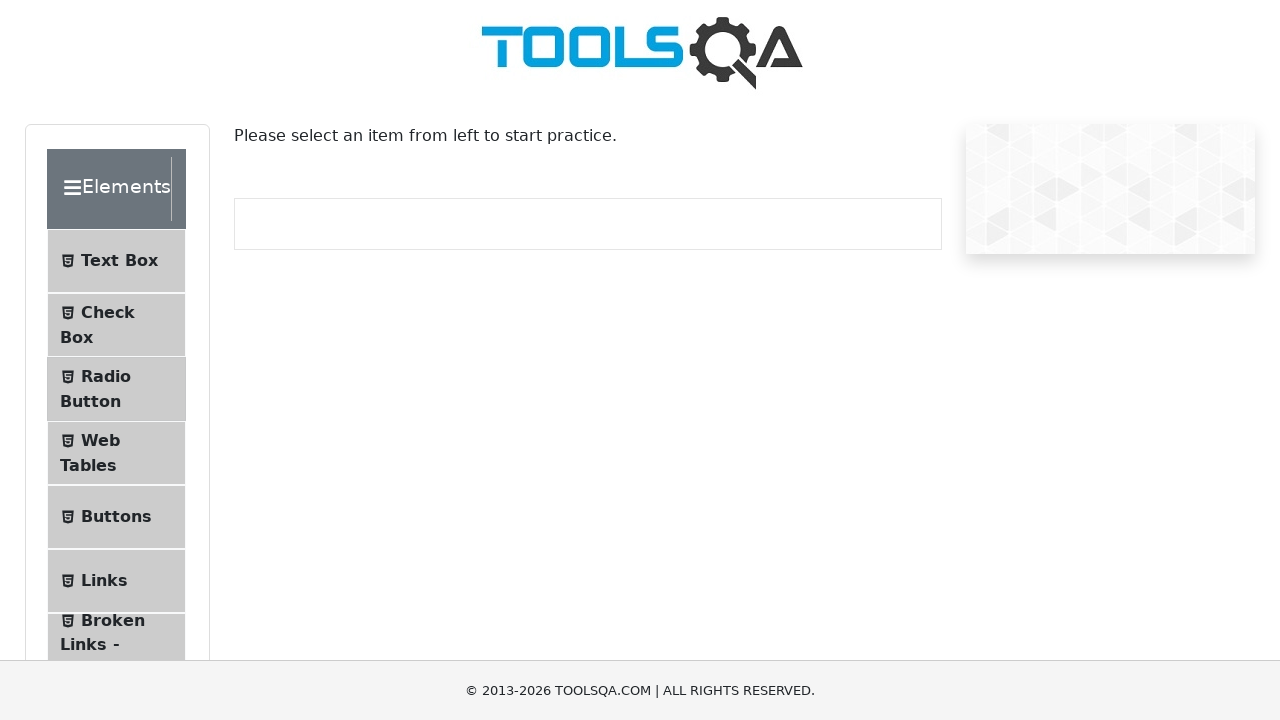